Tests the PDF to Word conversion page by clicking the file upload button to initiate the file selection process for uploading a PDF document.

Starting URL: https://www.ilovepdf.com/pdf_to_word

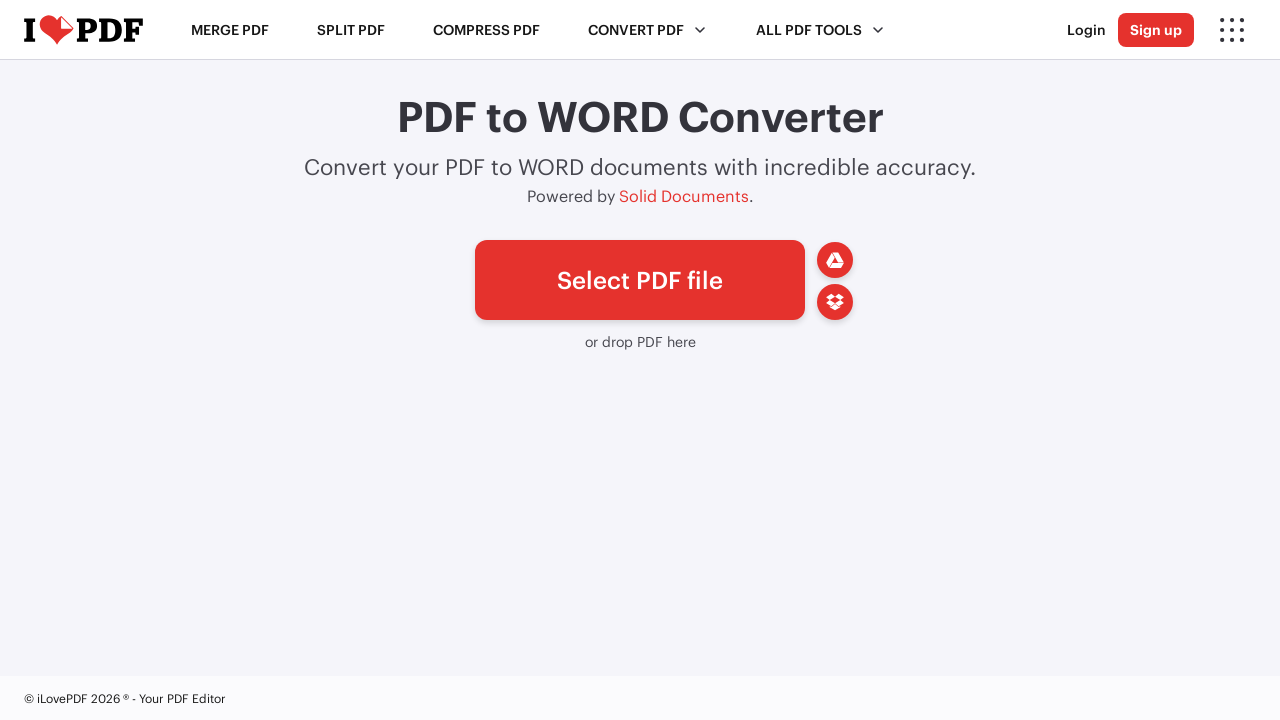

Waited for file upload button to be visible
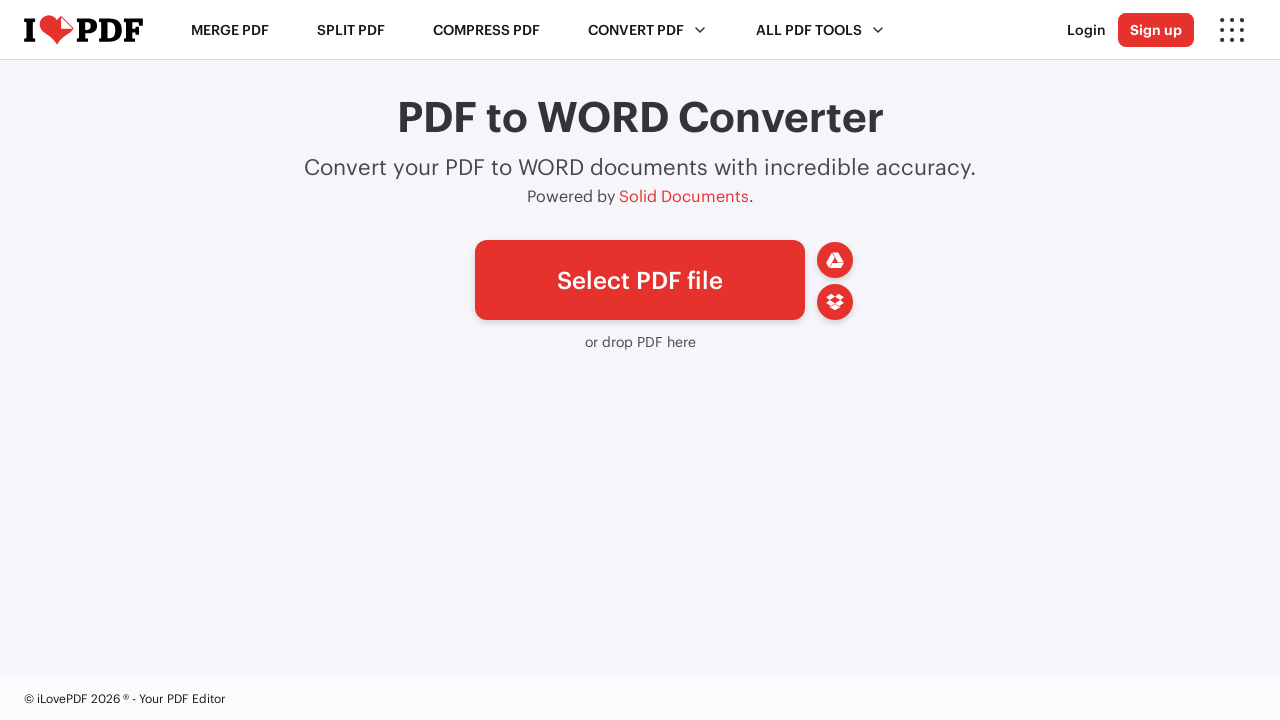

Clicked the file upload button to initiate file selection process at (640, 280) on xpath=//*[@id='pickfiles']/span
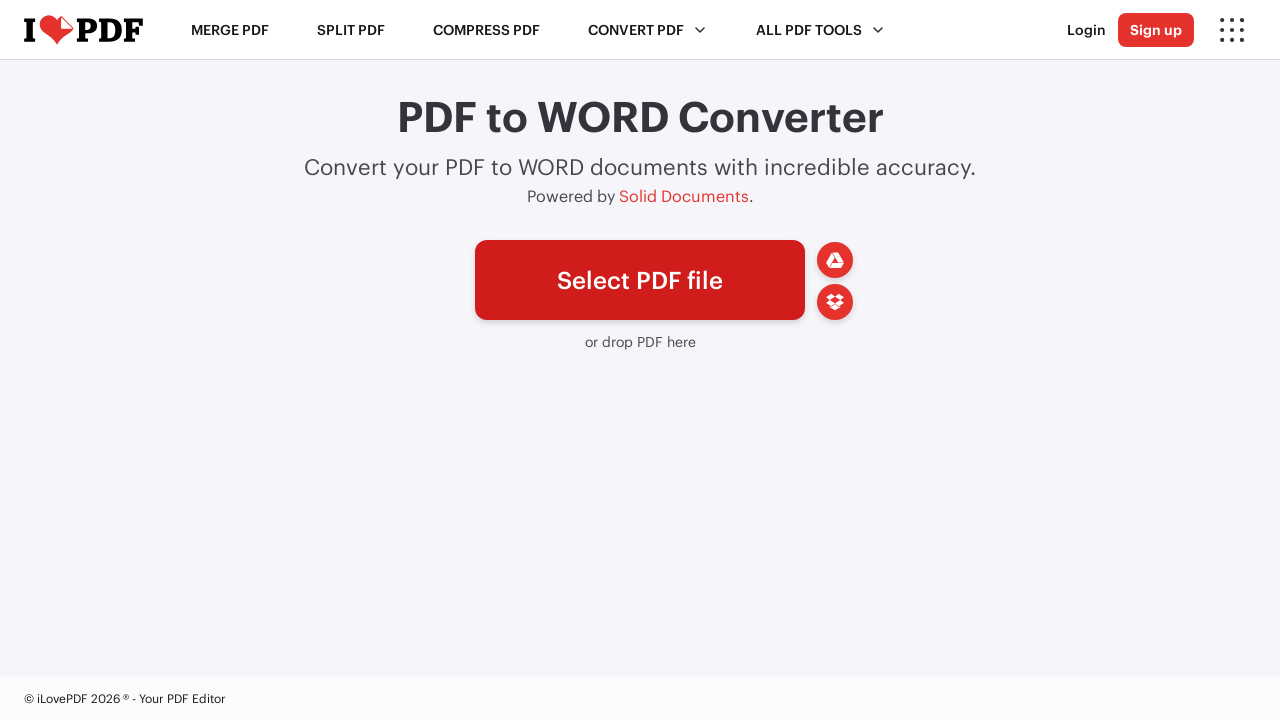

Waited for upload interface to load
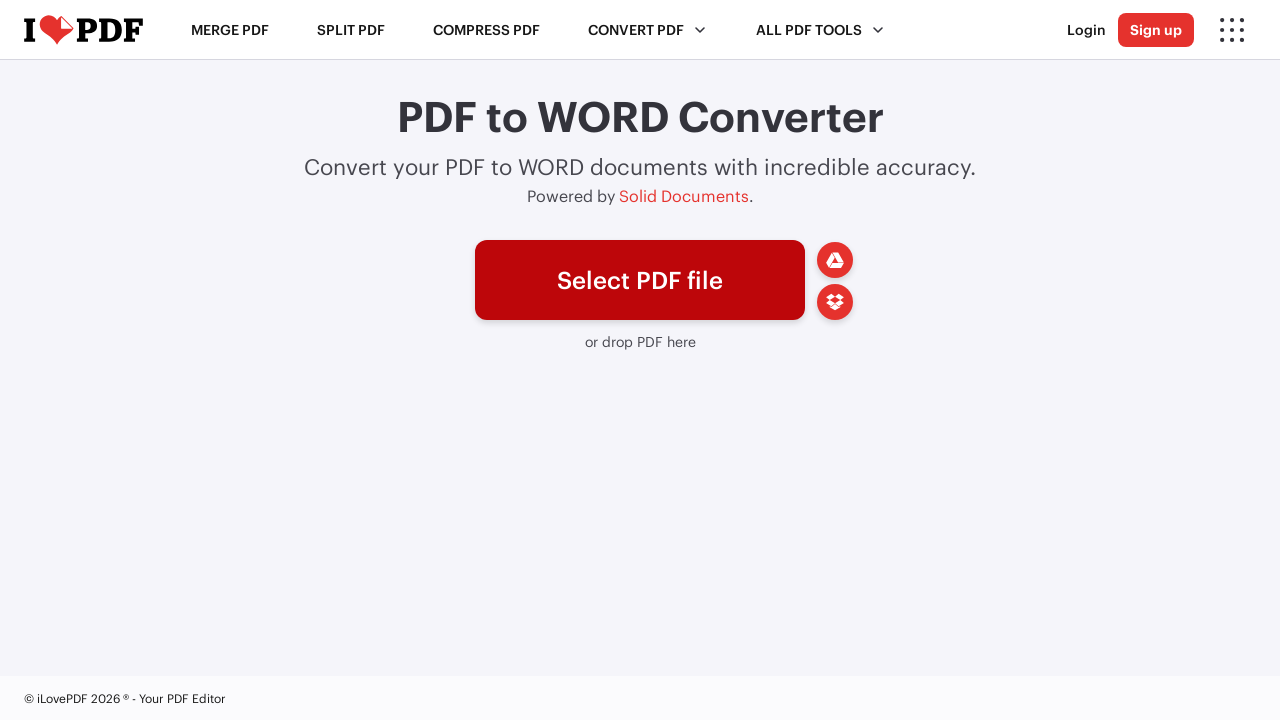

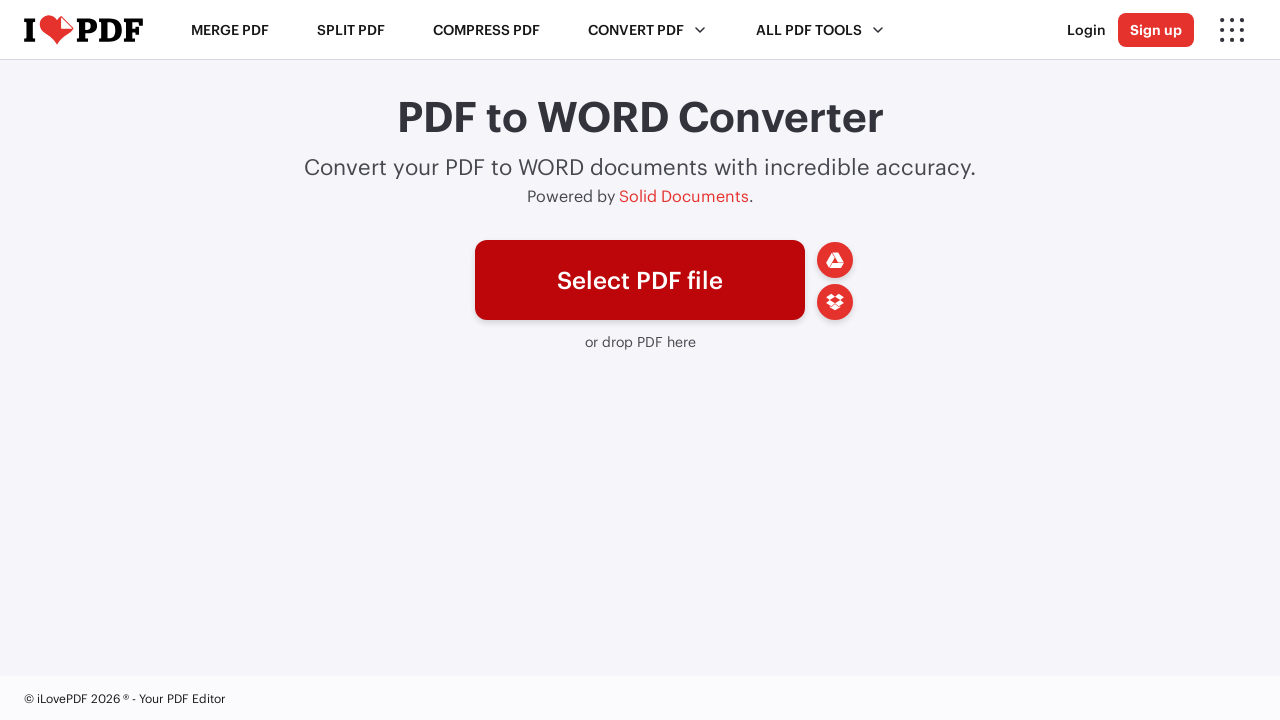